Tests prevent propagation behavior by dragging elements to nested droppable containers, verifying greedy vs non-greedy event propagation

Starting URL: https://demoqa.com/droppable

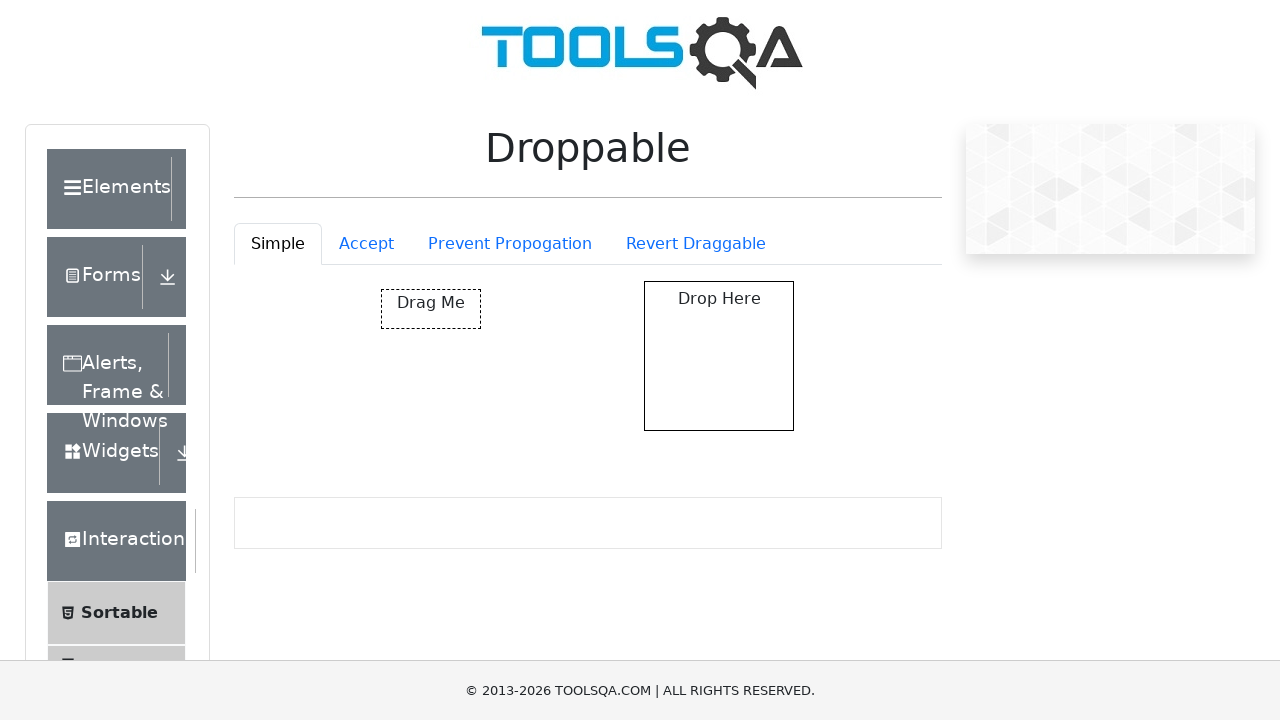

Clicked the Prevent Propagation tab at (510, 244) on #droppableExample-tab-preventPropogation
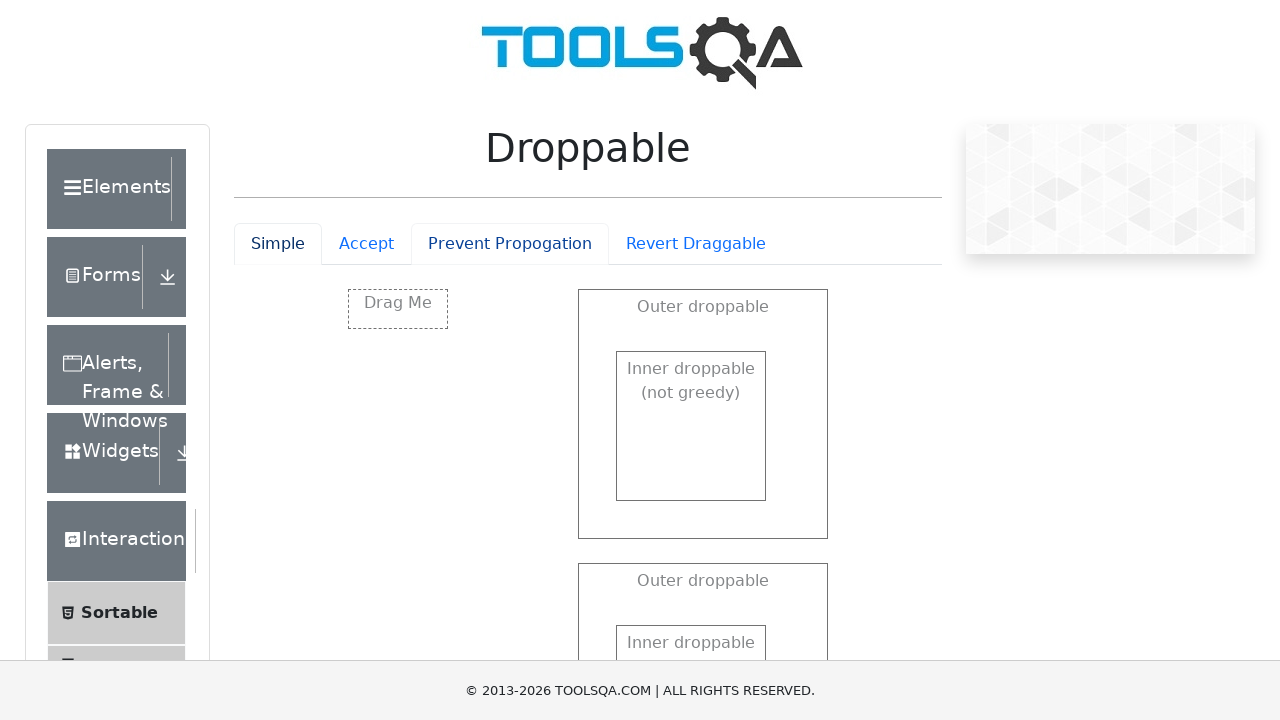

Drag box element became visible after tab click
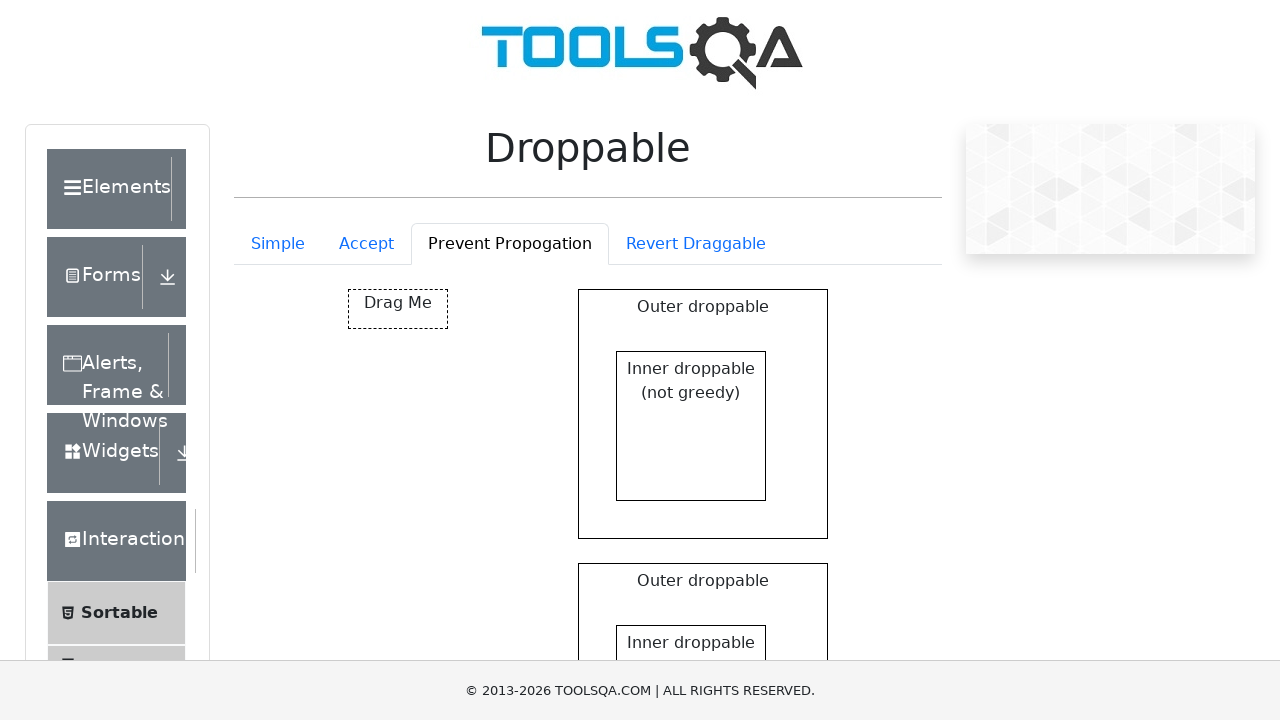

Dragged element to non-greedy inner droppable container at (691, 426)
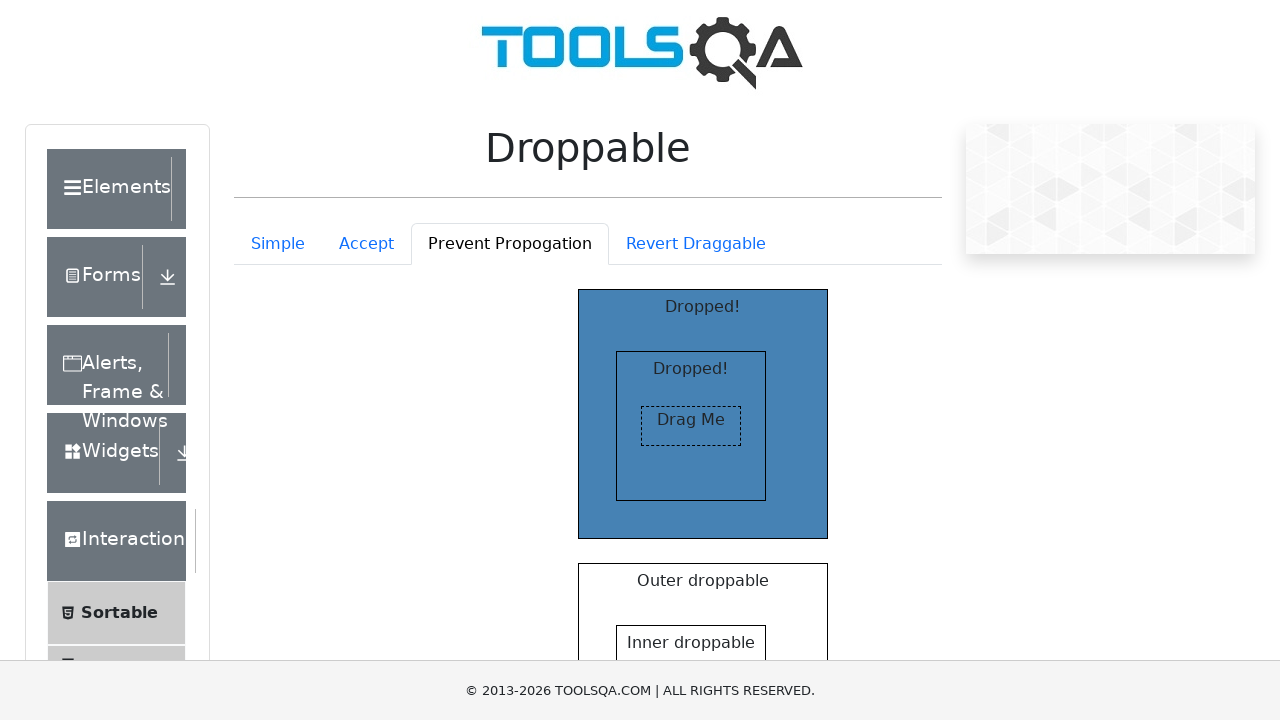

Verified non-greedy inner container shows 'Dropped!' - propagation allowed to parent
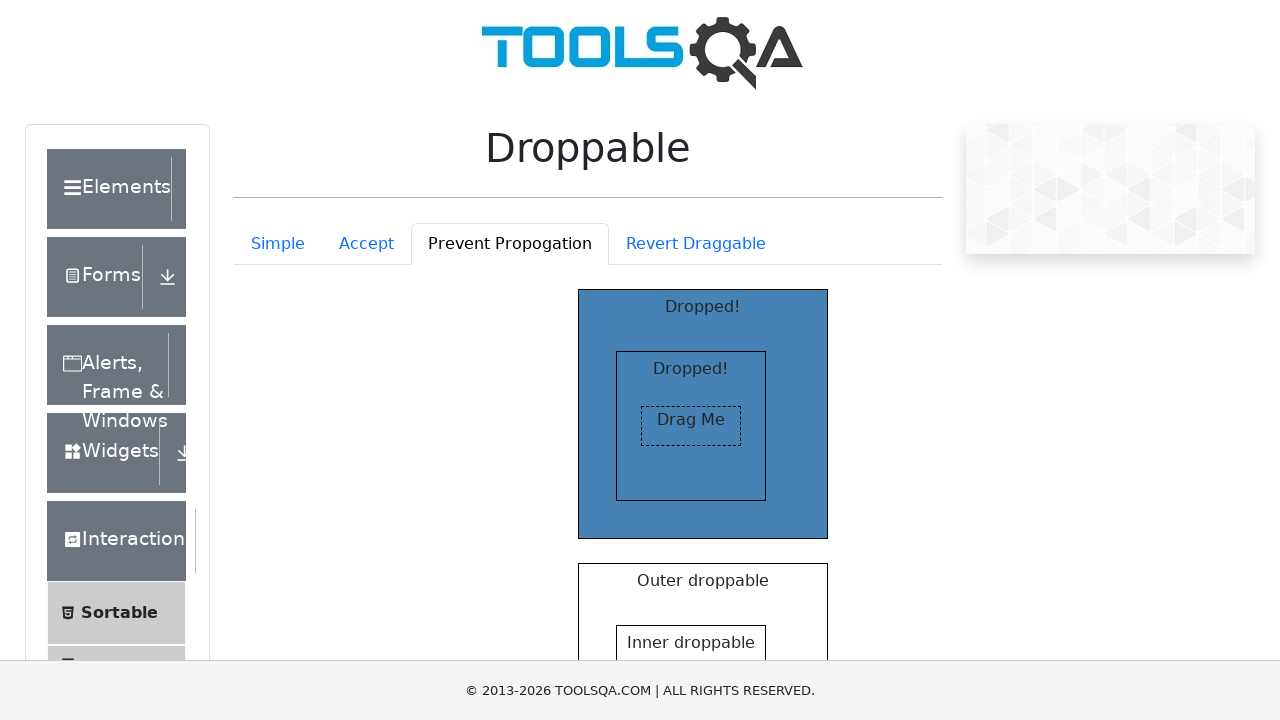

Dragged element to greedy inner droppable container at (691, 645)
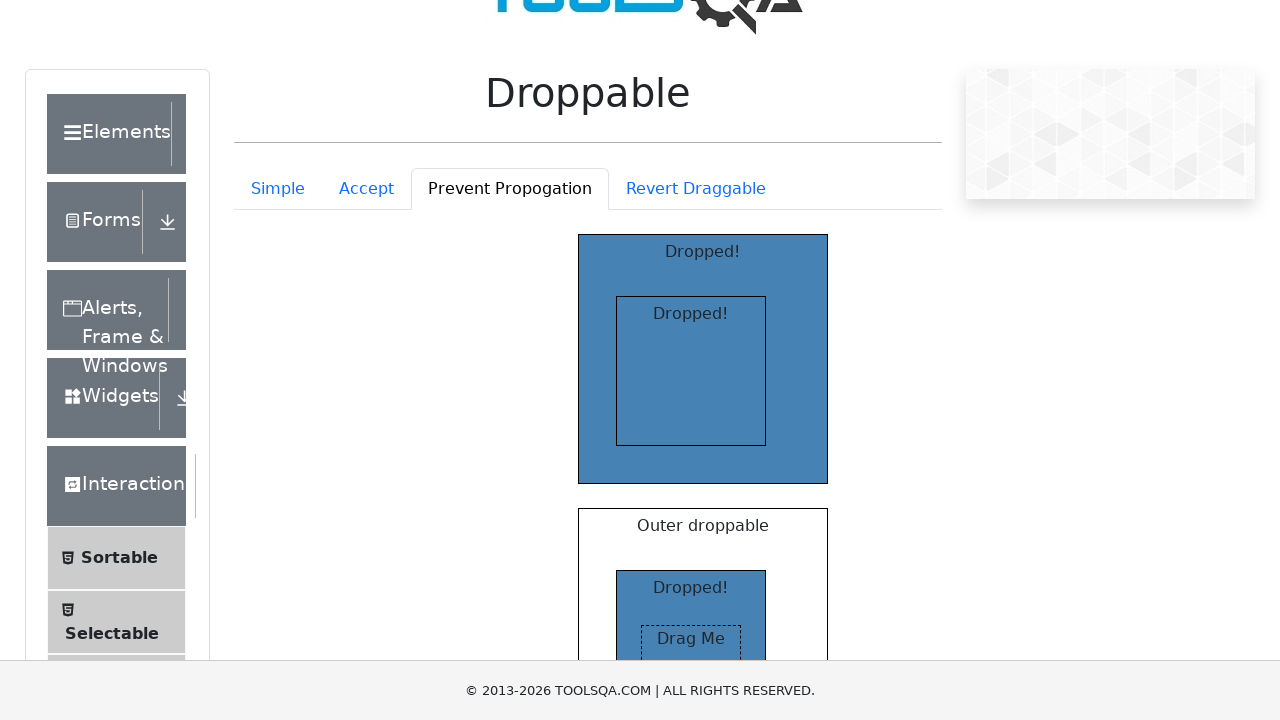

Verified greedy inner container shows 'Dropped!' - propagation prevented from reaching parent
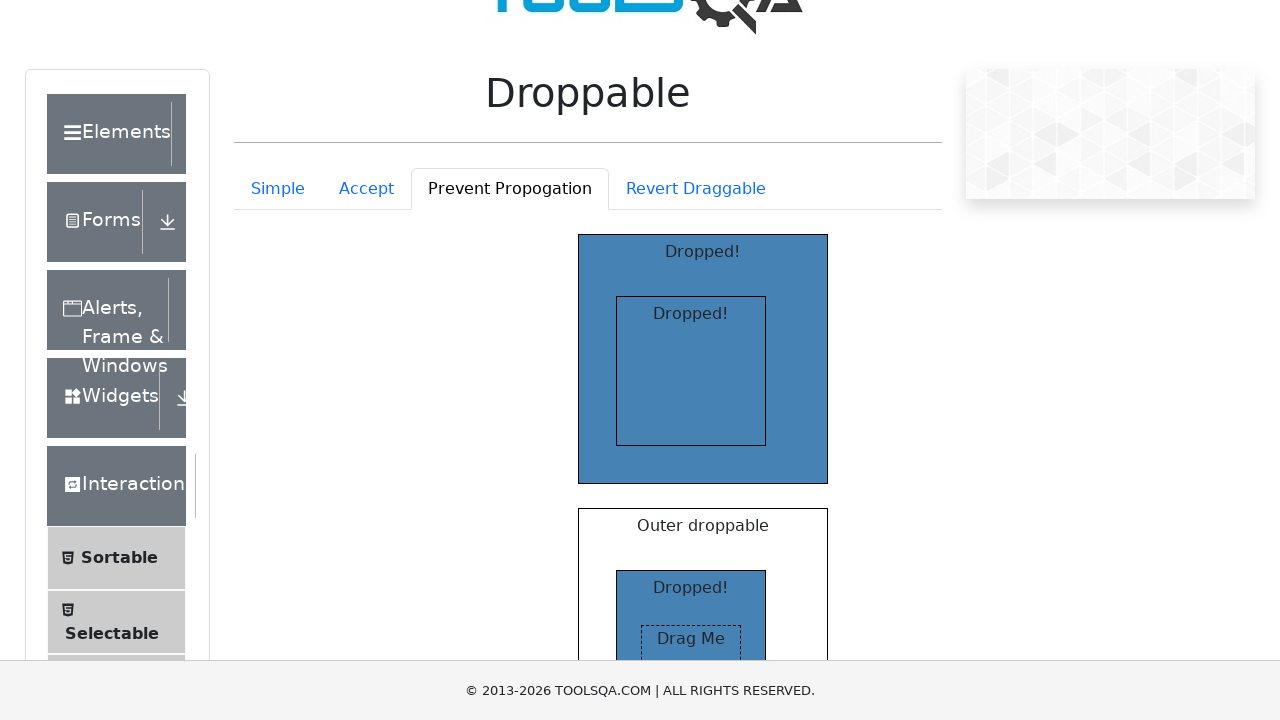

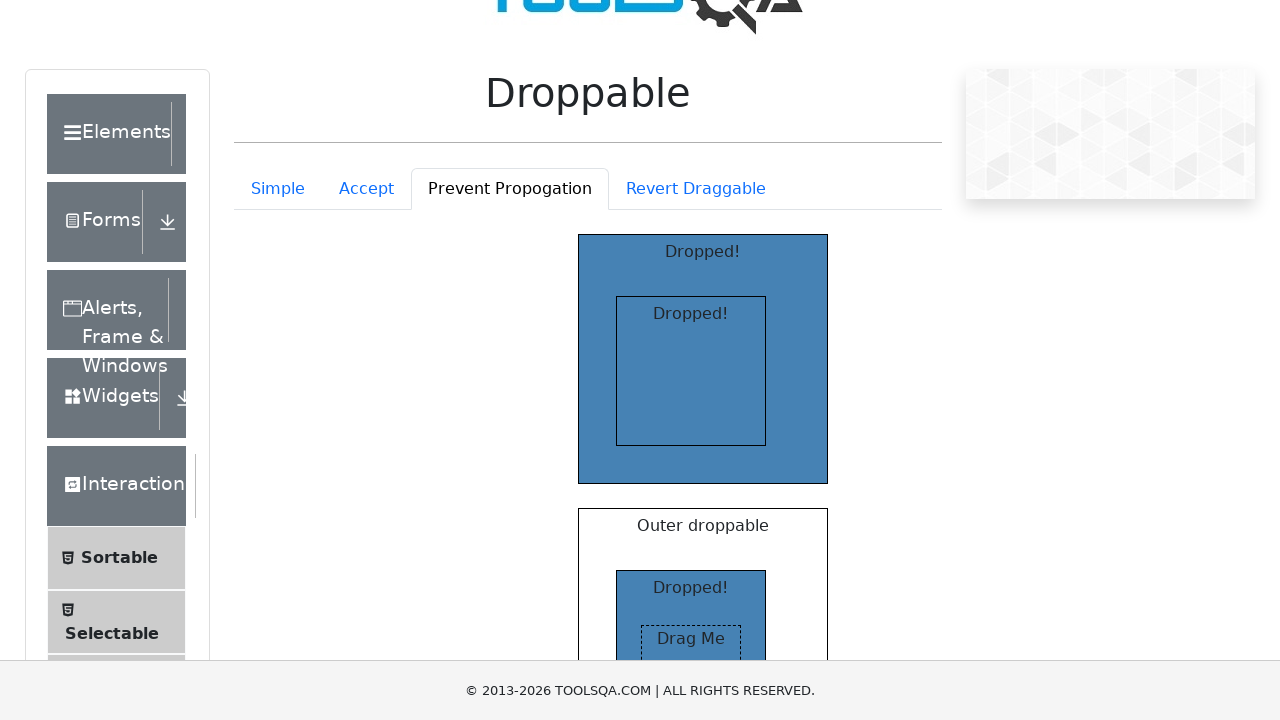